Tests JavaScript alert handling by navigating to a W3Schools try-it page, clicking a button that triggers an alert, and accepting the alert dialog

Starting URL: https://www.w3schools.com/jsref/tryit.asp?filename=tryjsref_alert

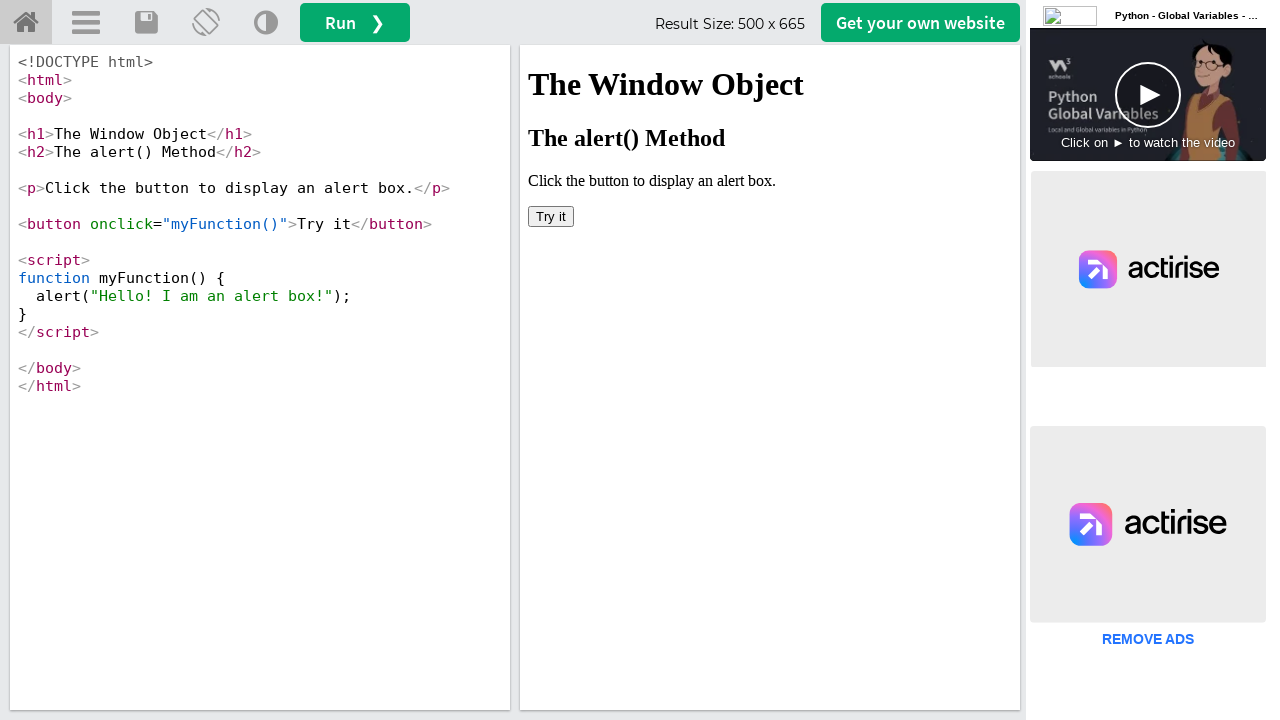

Located the iframe containing the try-it example
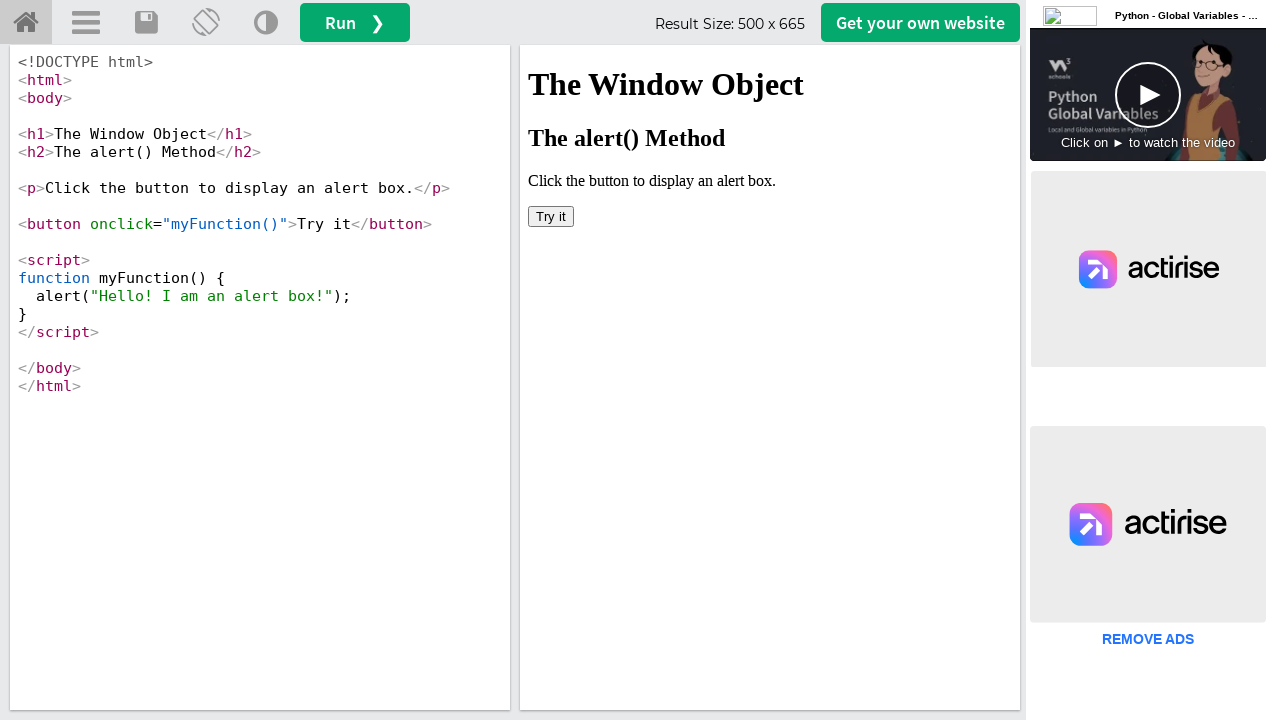

Clicked the button to trigger the alert at (551, 216) on iframe >> nth=0 >> internal:control=enter-frame >> xpath=//button
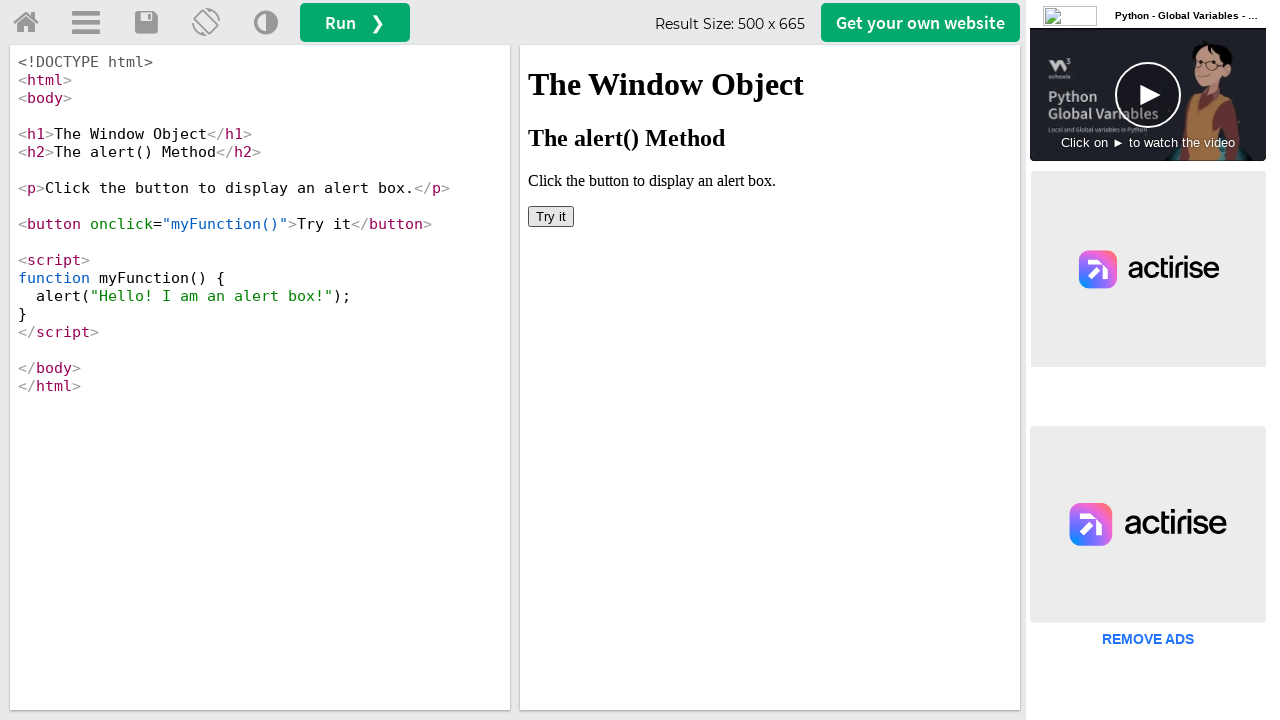

Set up dialog handler to accept alerts
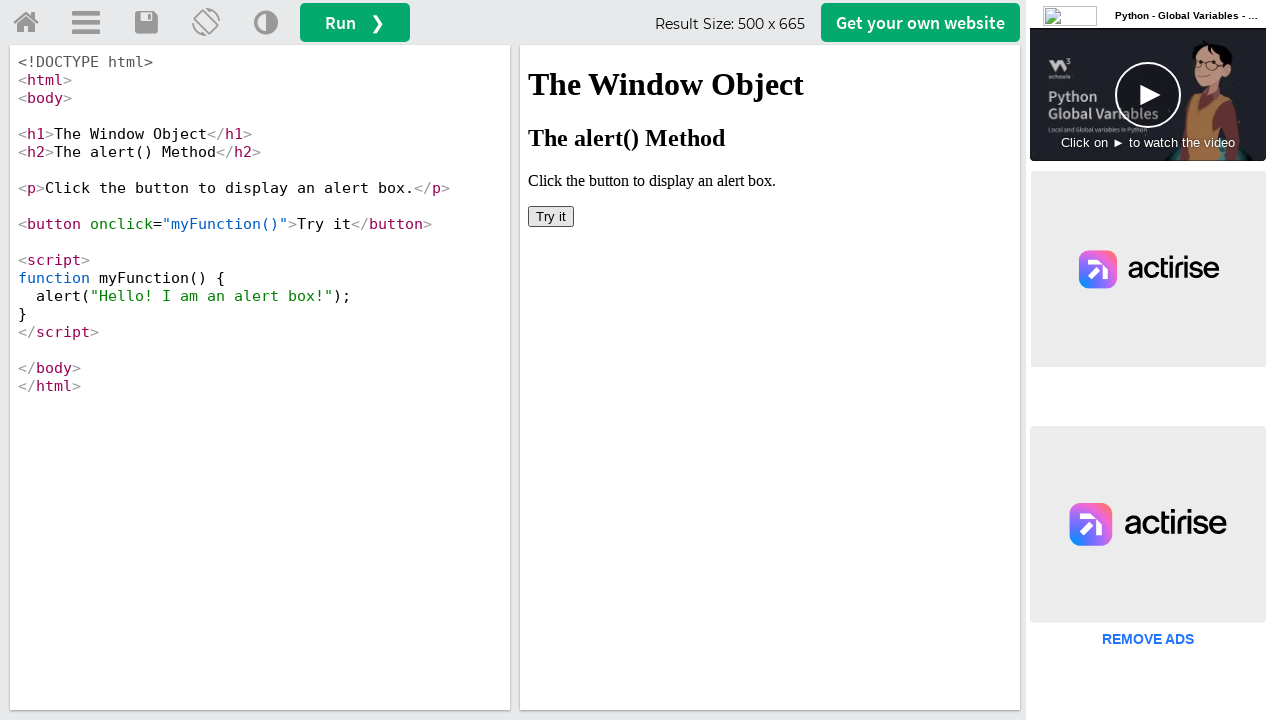

Registered alternative dialog handler with message logging
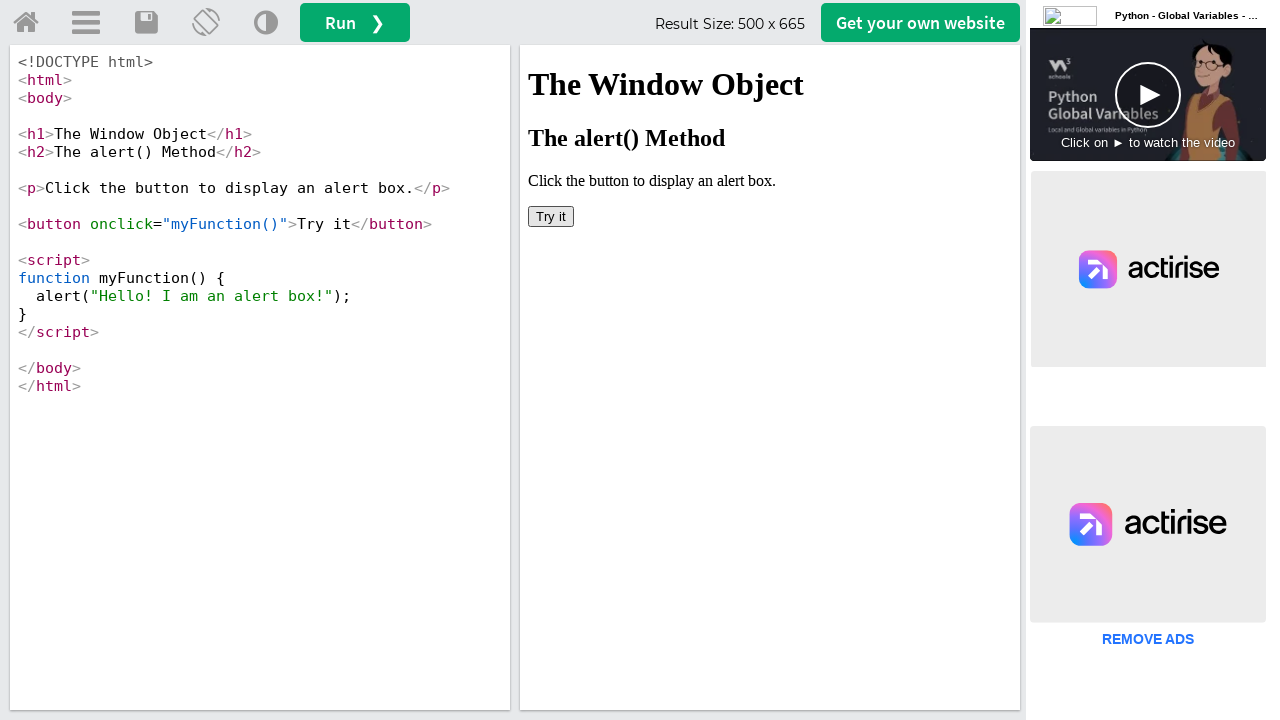

Clicked the button again to trigger the alert with handler in place at (551, 216) on iframe >> nth=0 >> internal:control=enter-frame >> xpath=//button
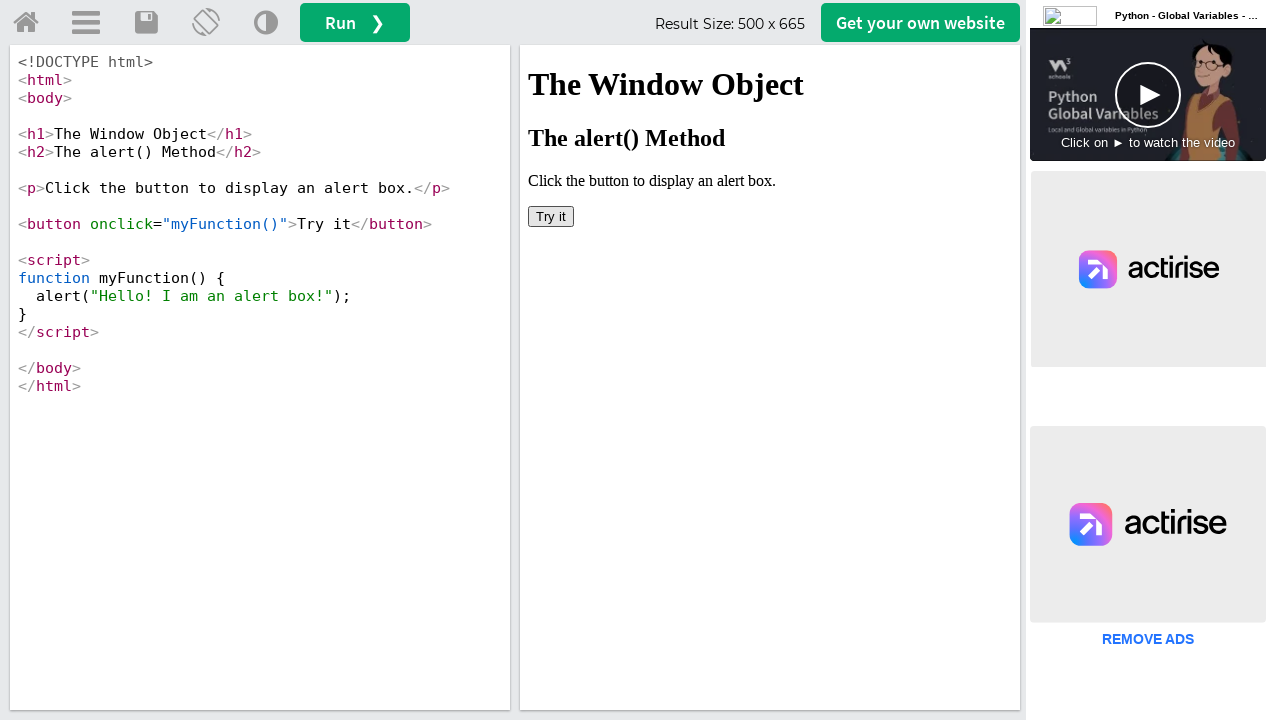

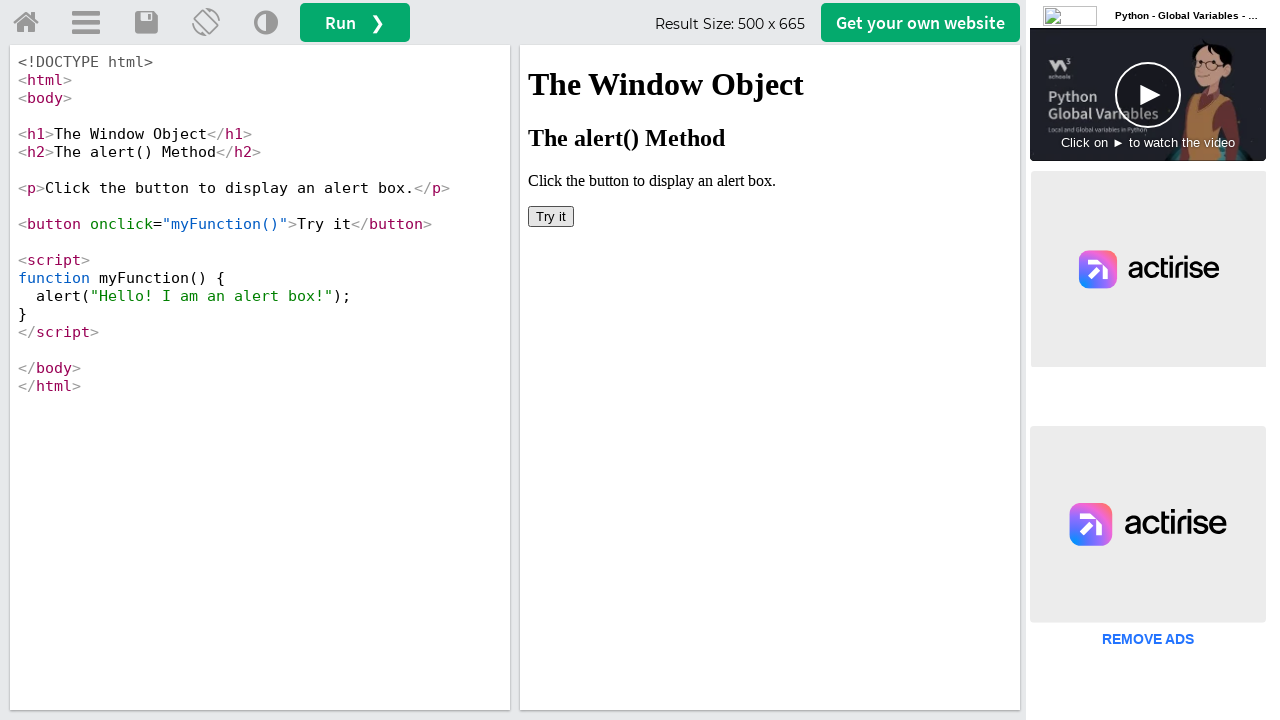